Tests right-click functionality by performing a context click on a target element and clicking a menu item from the context menu

Starting URL: https://www.softwaretestingmentor.com/automation-practice-page-right-click-demo/

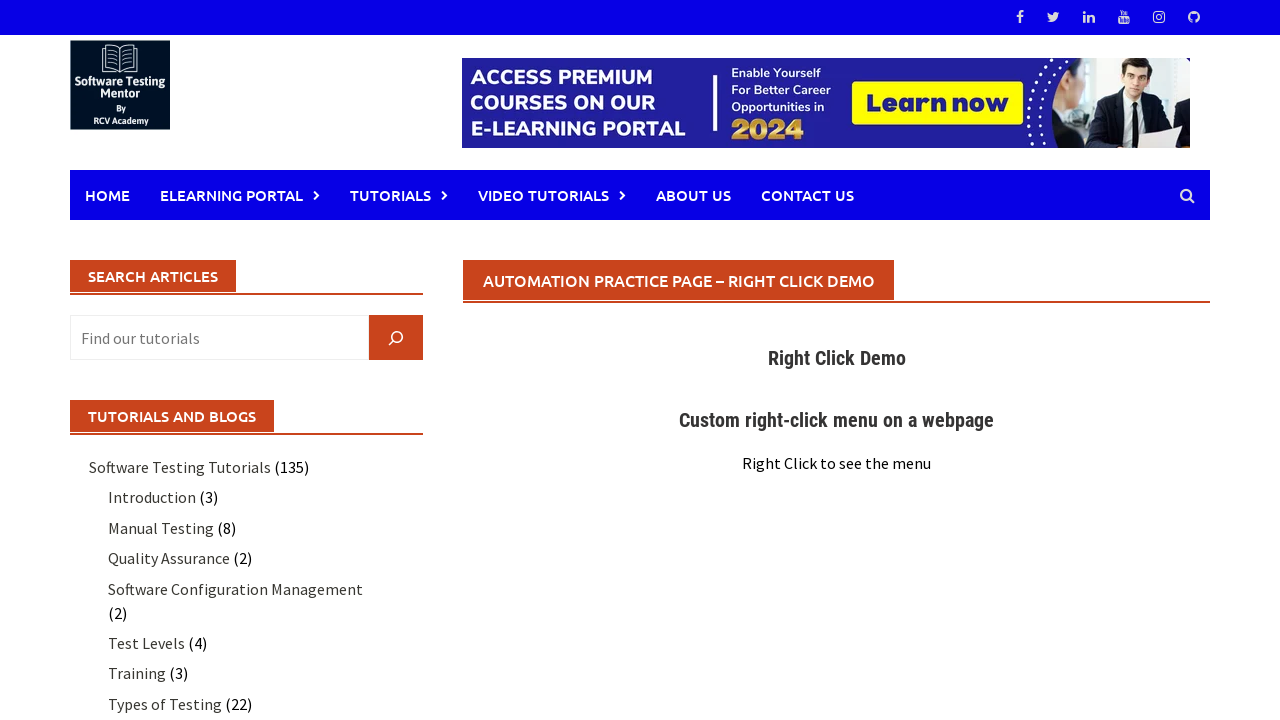

Navigated to right-click demo page
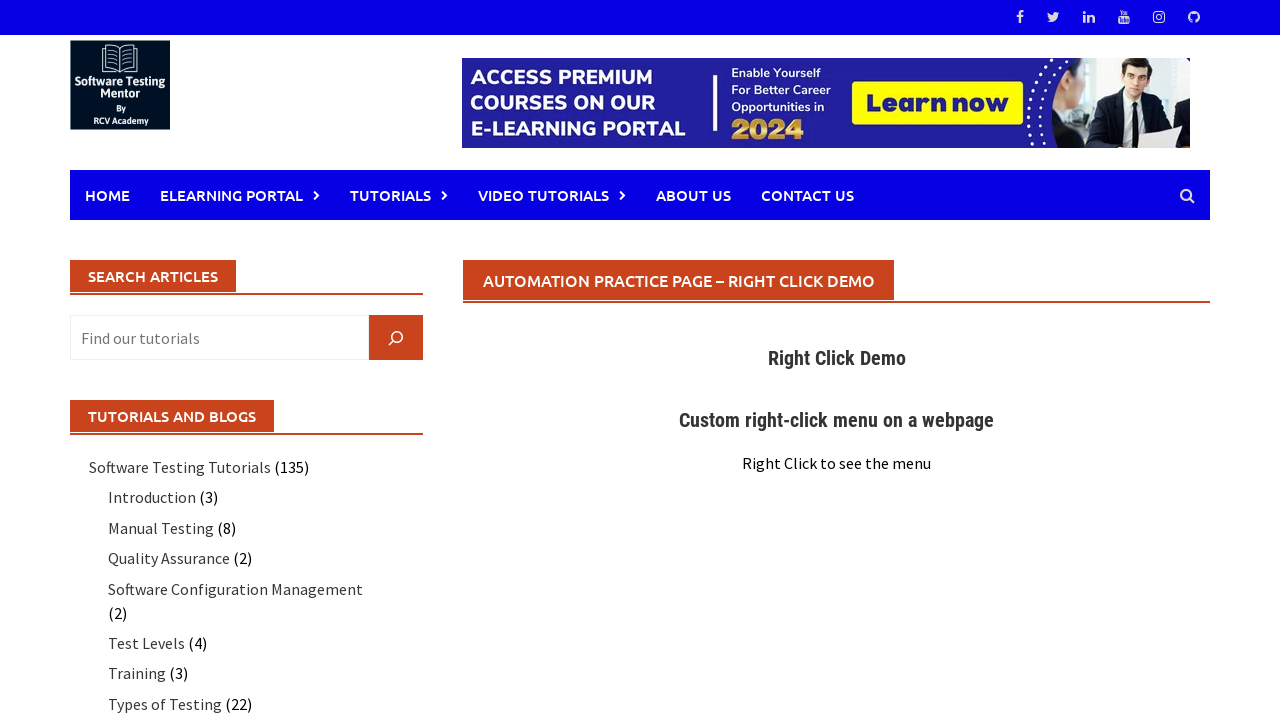

Performed right-click on target element to open context menu at (837, 463) on //p[contains(text(),'Right Click to see the menu')]
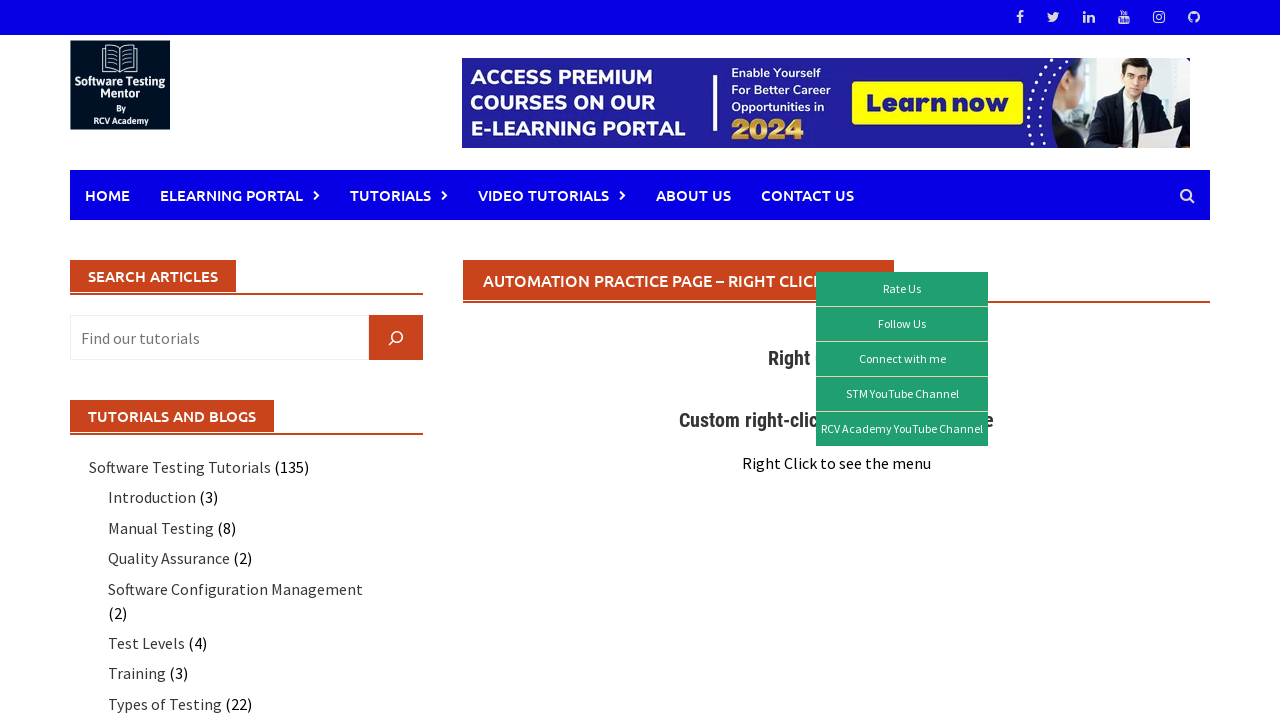

Clicked 'Rate Us' option from context menu at (902, 288) on text=Rate Us
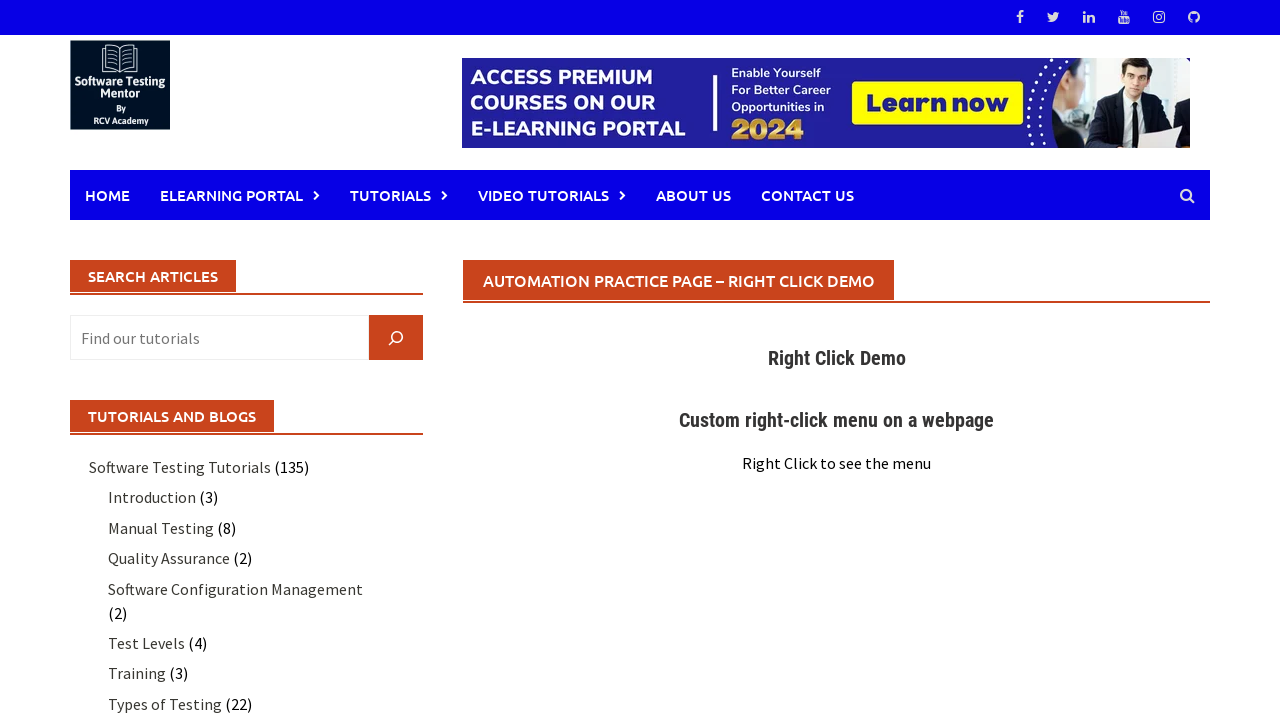

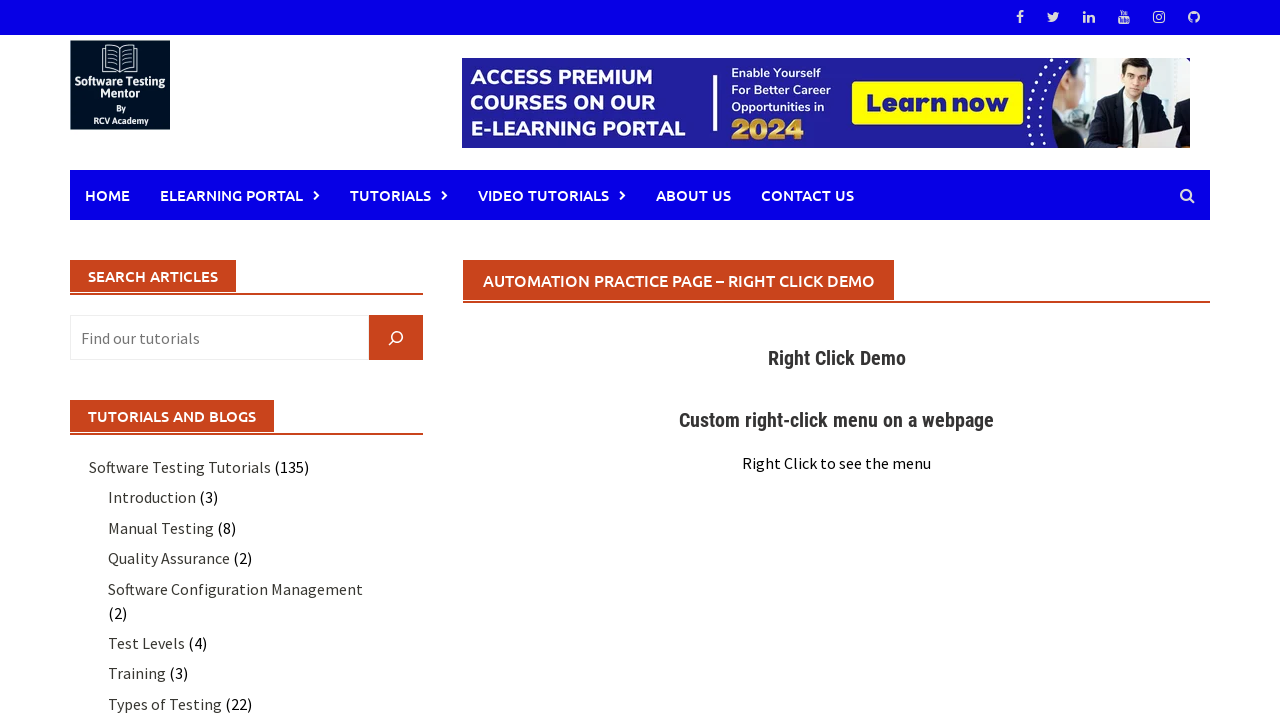